Tests interaction with a table element on an automation practice page by scrolling to the table and verifying the table structure (rows and columns) is present and accessible.

Starting URL: https://rahulshettyacademy.com/AutomationPractice/

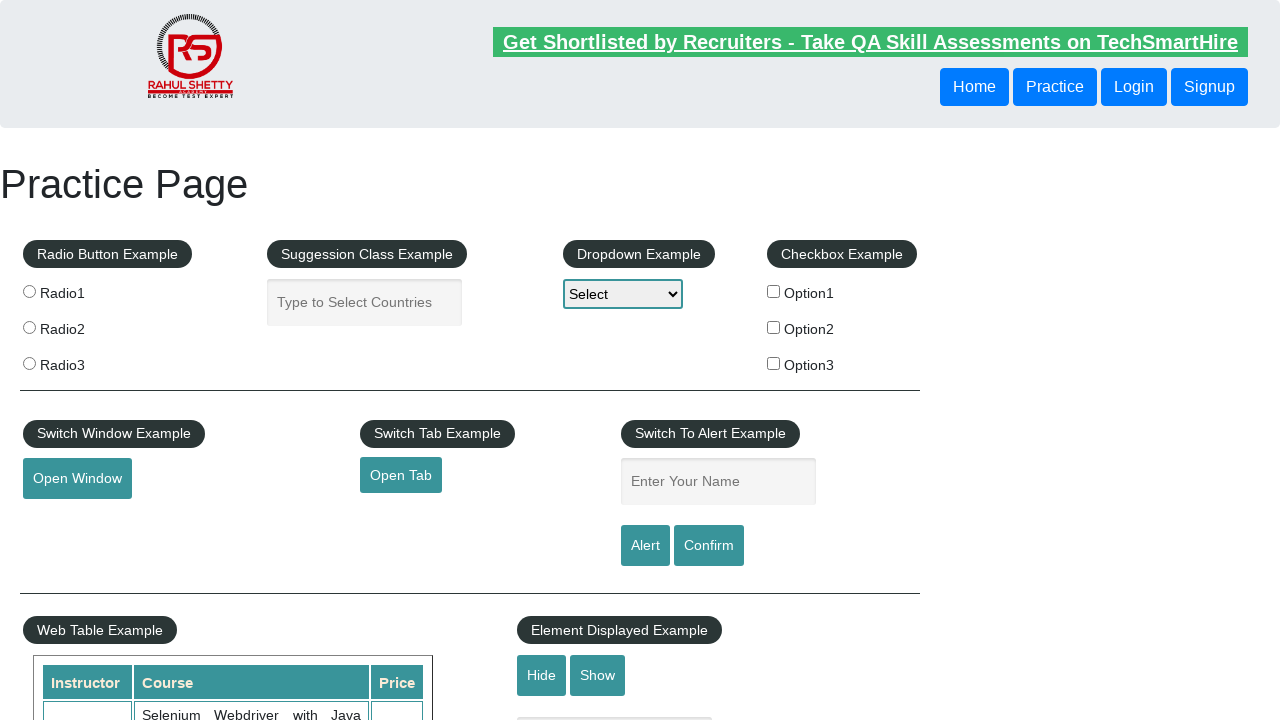

Scrolled down the page by 600 pixels using JavaScript
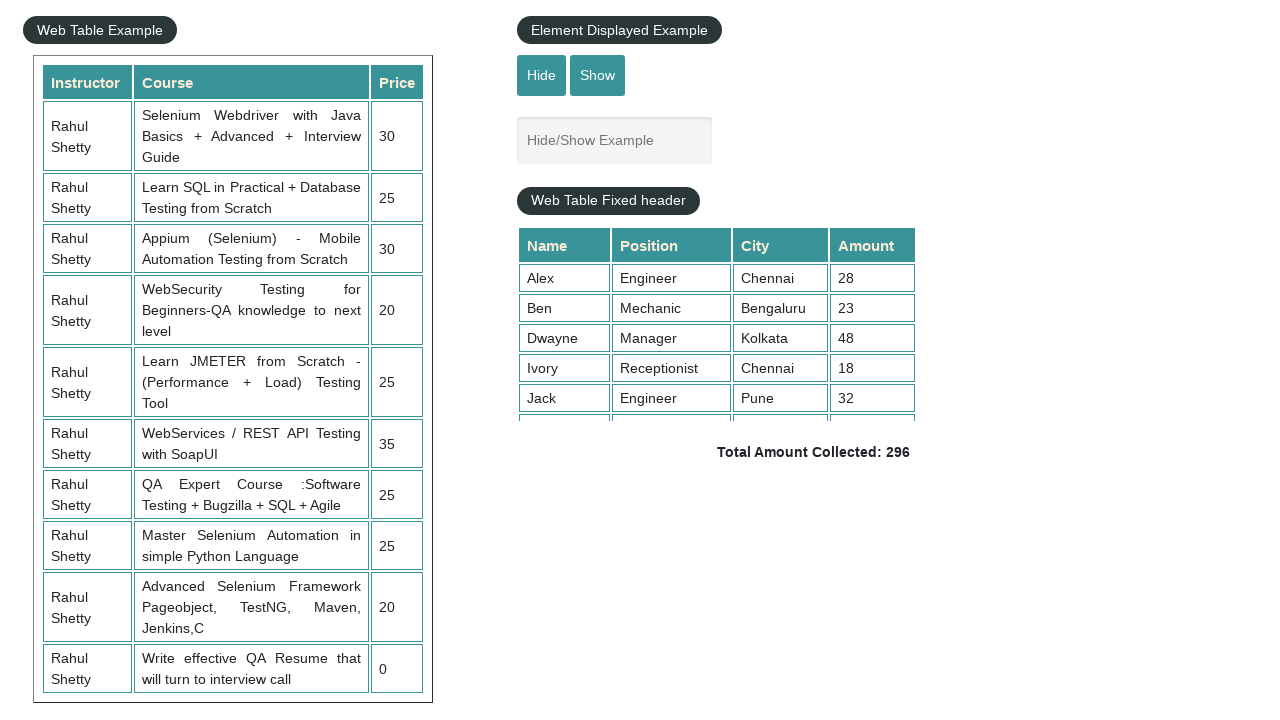

Courses table became visible
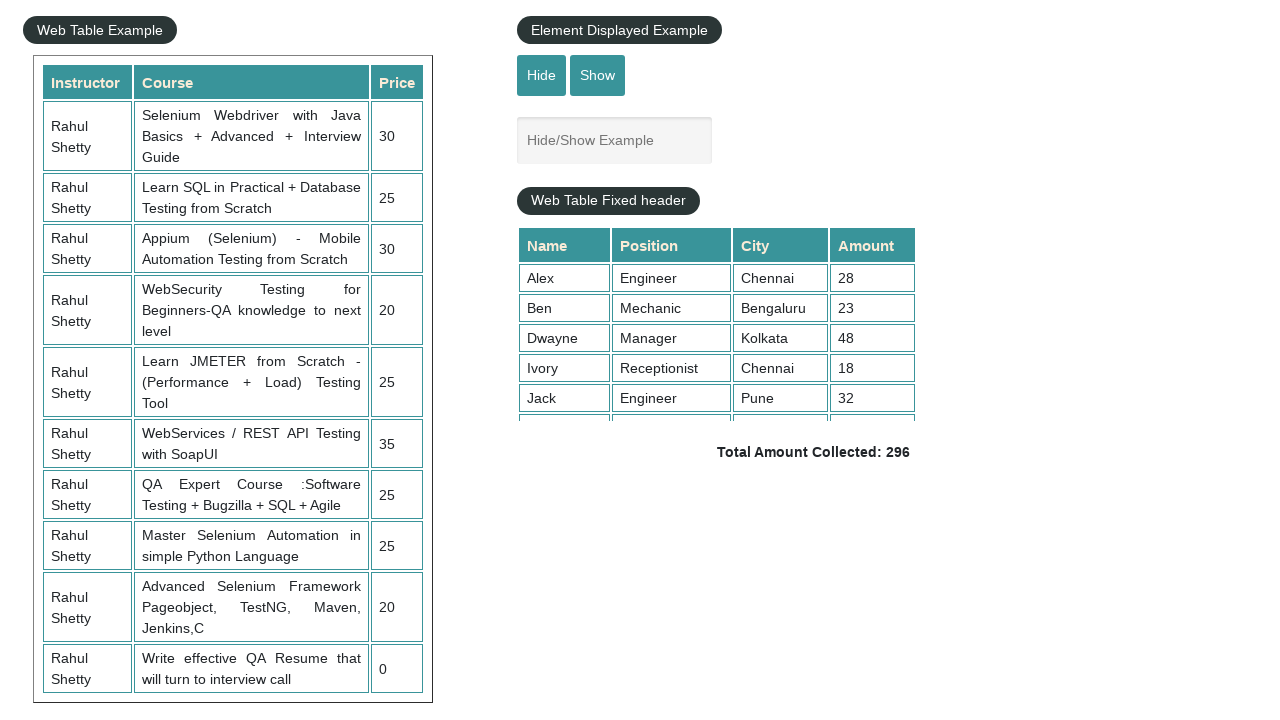

Verified table rows exist in the courses table
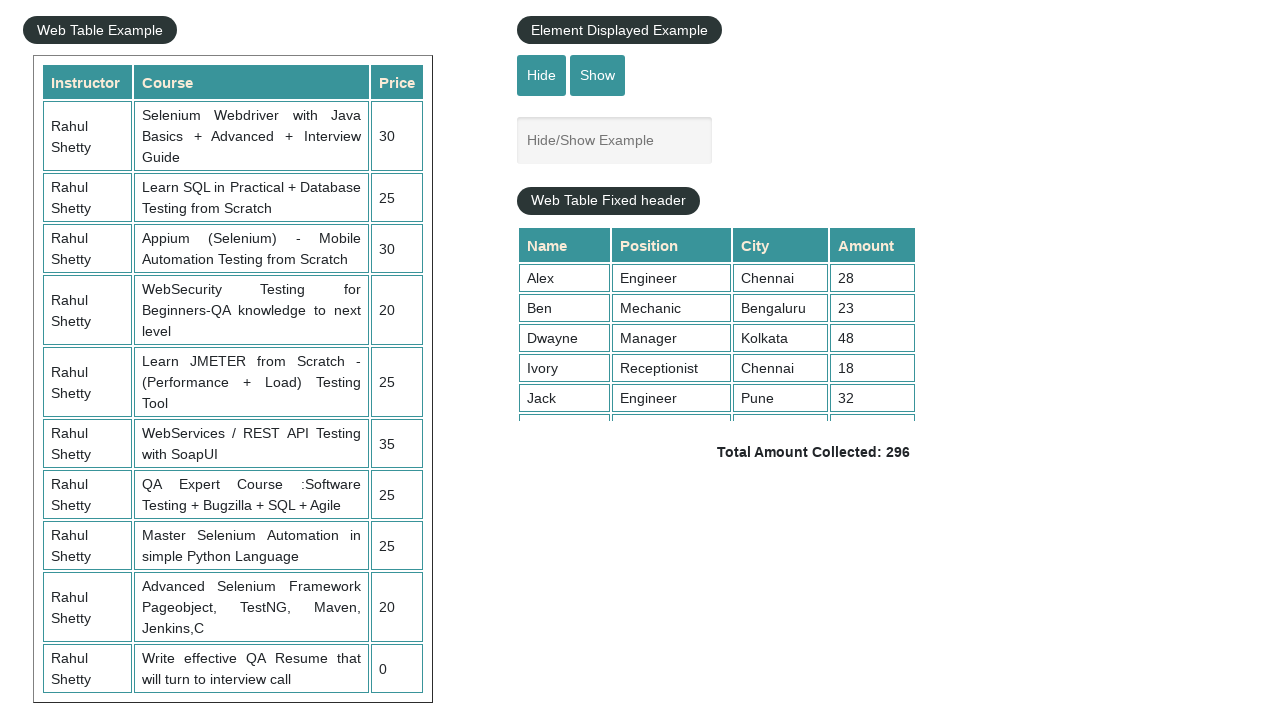

Verified table column headers exist in the courses table
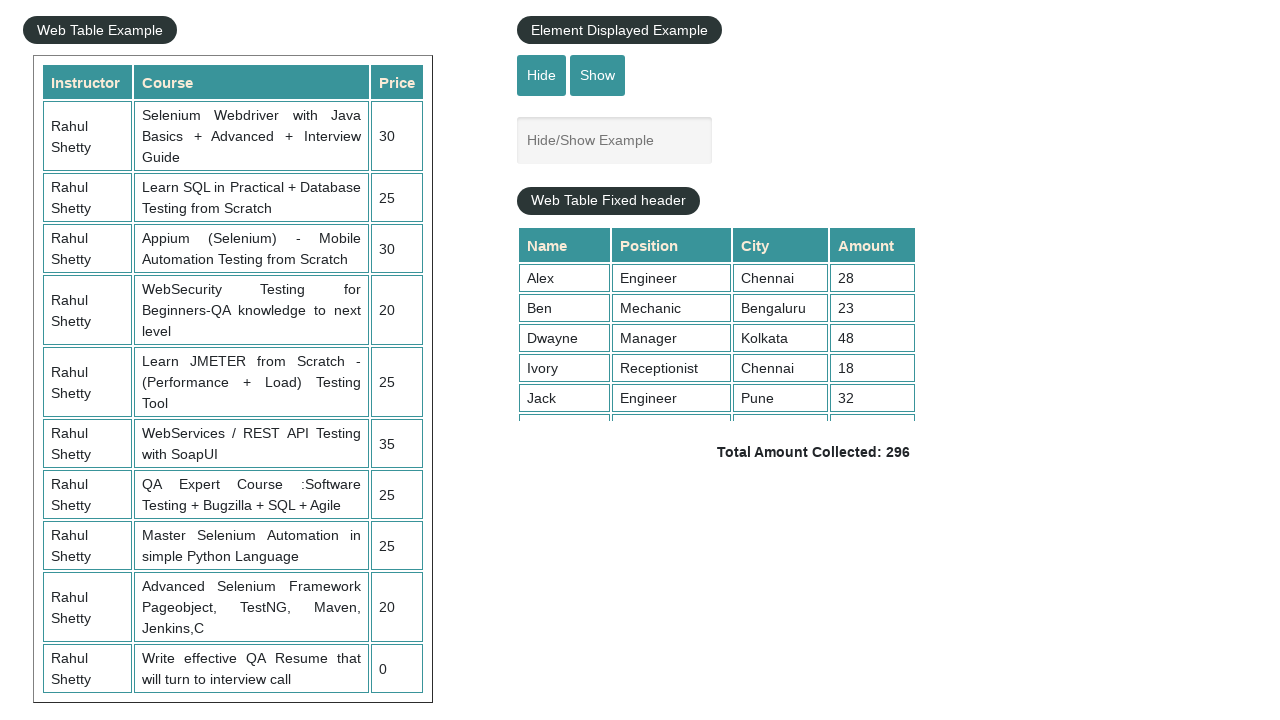

Verified second row data cells are accessible in the courses table
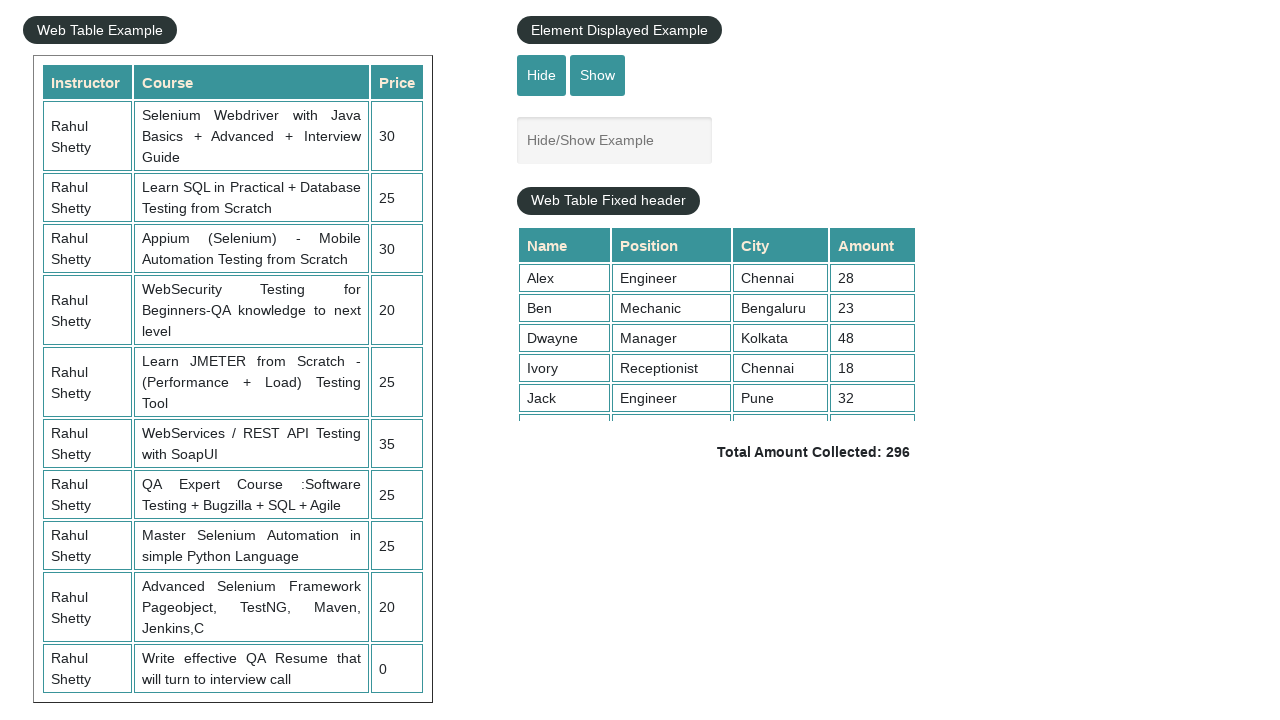

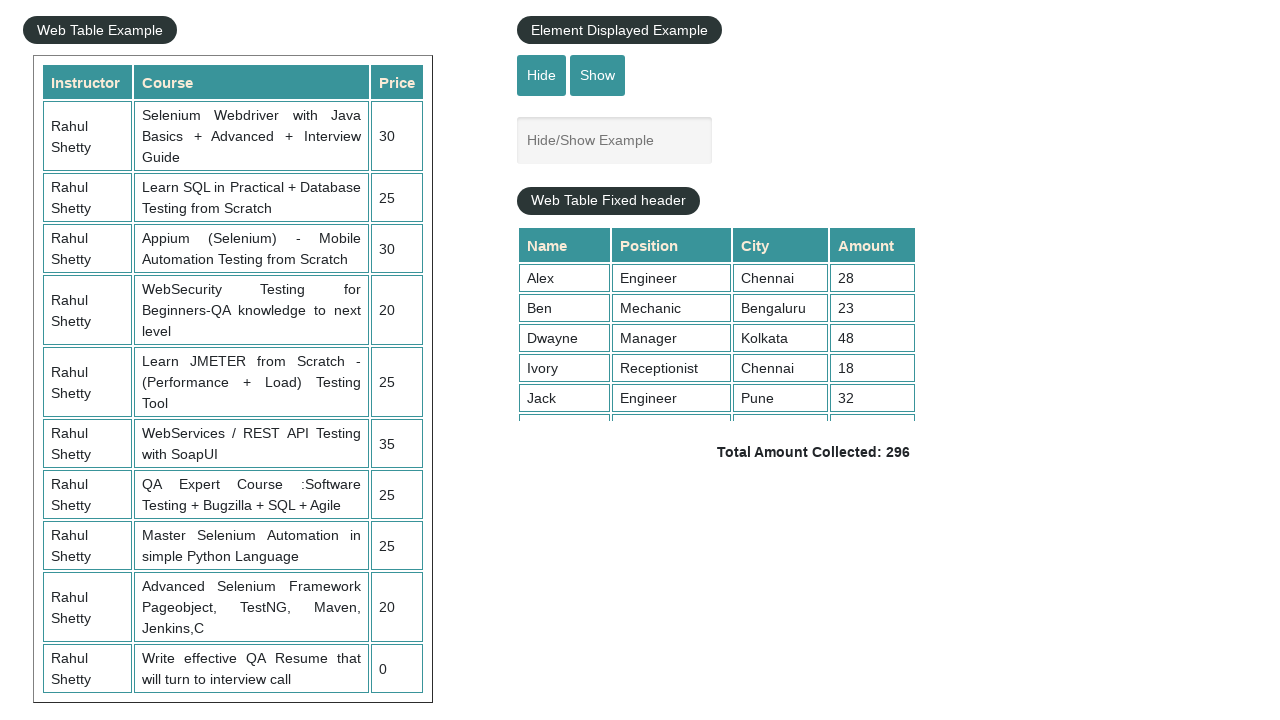